Tests form interactions on a practice page by clicking a checkbox, selecting the corresponding option from a dropdown, entering the value in a text field, clicking an alert button, and accepting the alert.

Starting URL: http://www.qaclickacademy.com/practice.php

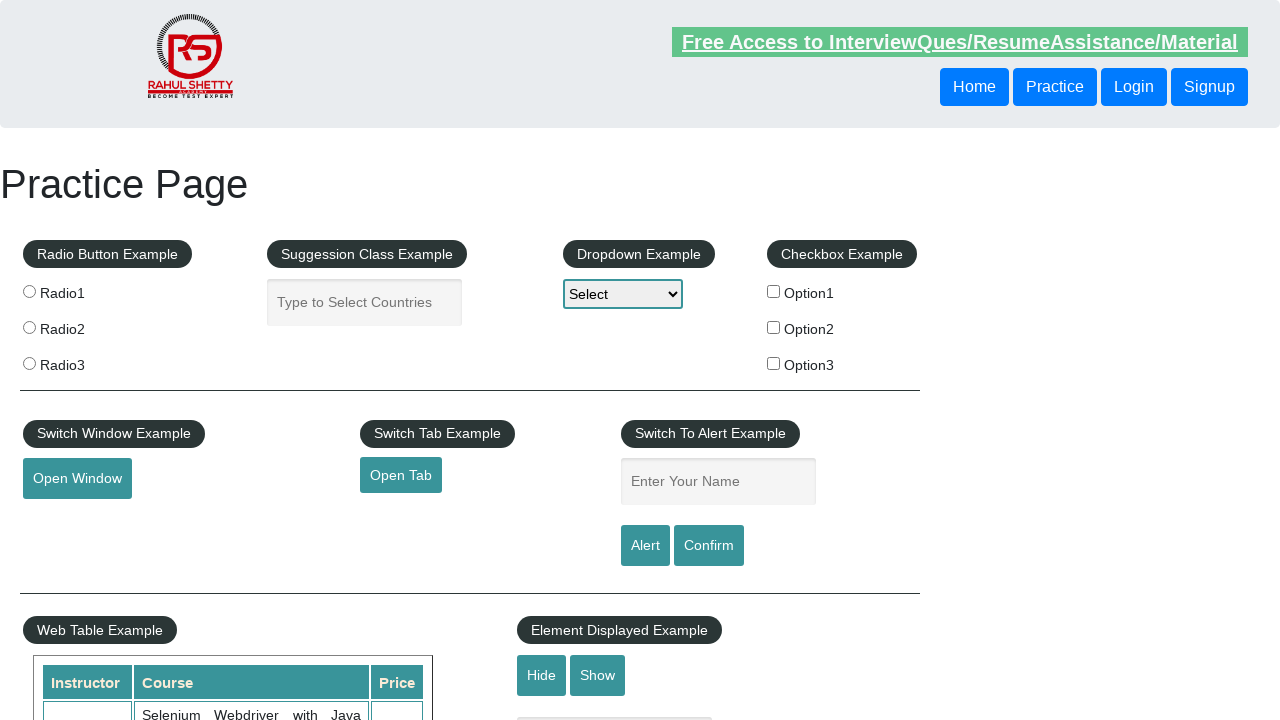

Clicked the second checkbox in the checkbox example section at (774, 327) on xpath=//*[@id='checkbox-example']/fieldset/label[2]/input
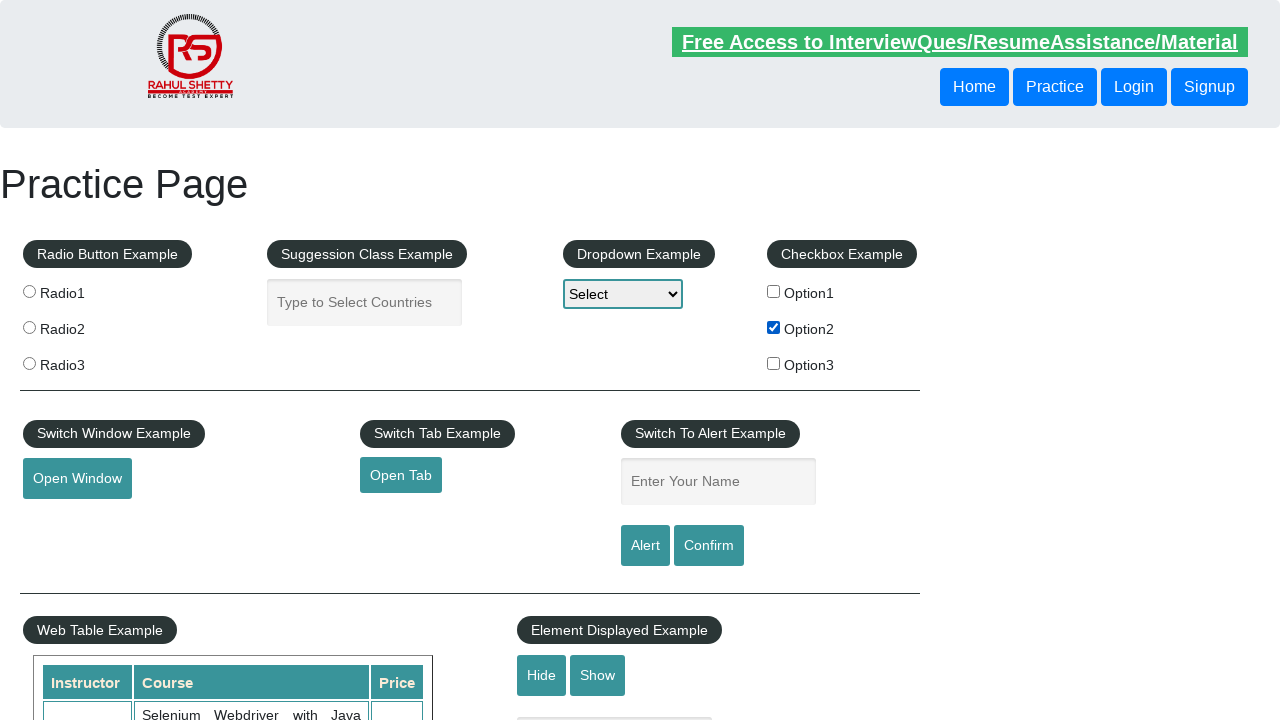

Retrieved checkbox label text: 'Option2'
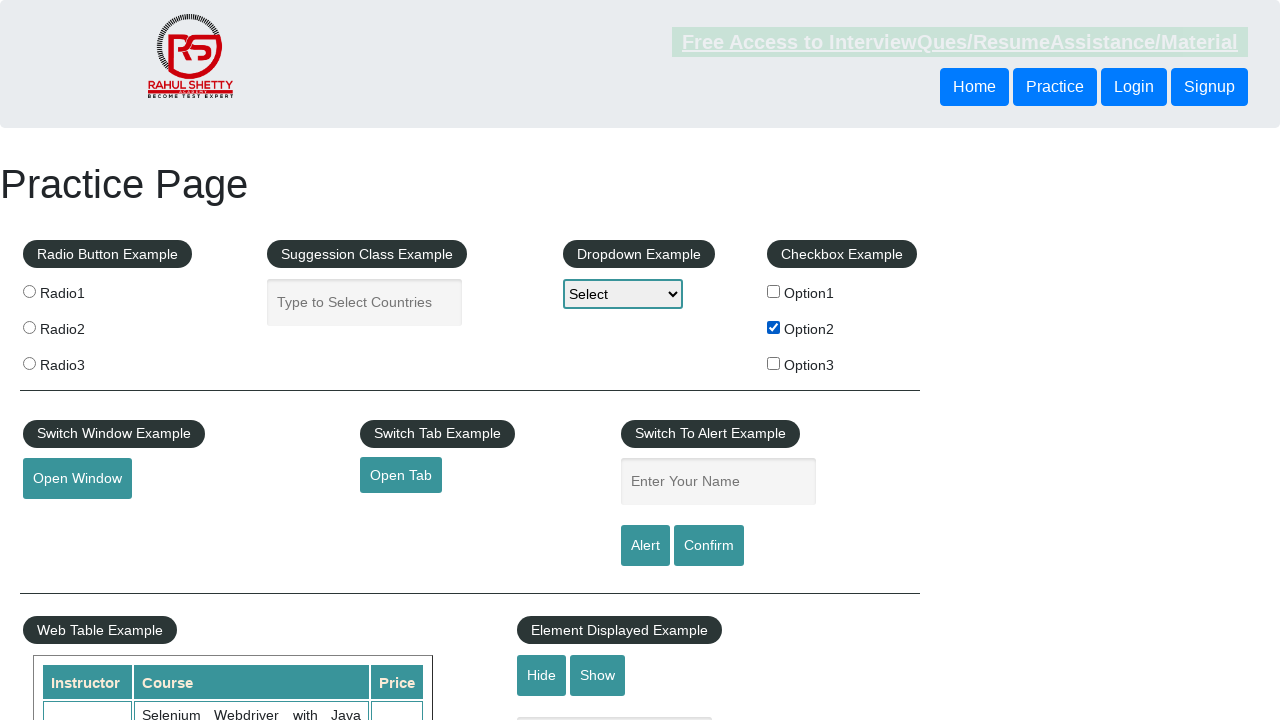

Selected 'Option2' from the dropdown menu on #dropdown-class-example
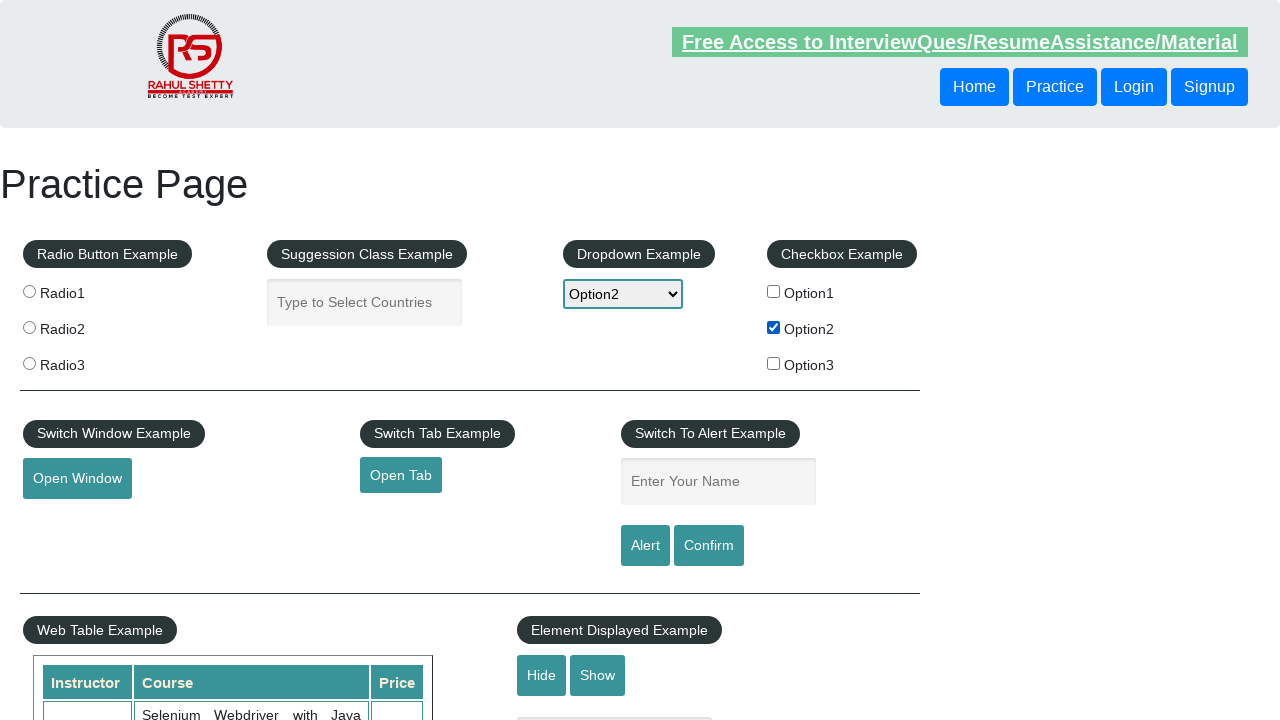

Entered 'Option2' in the name input field on input[name='enter-name']
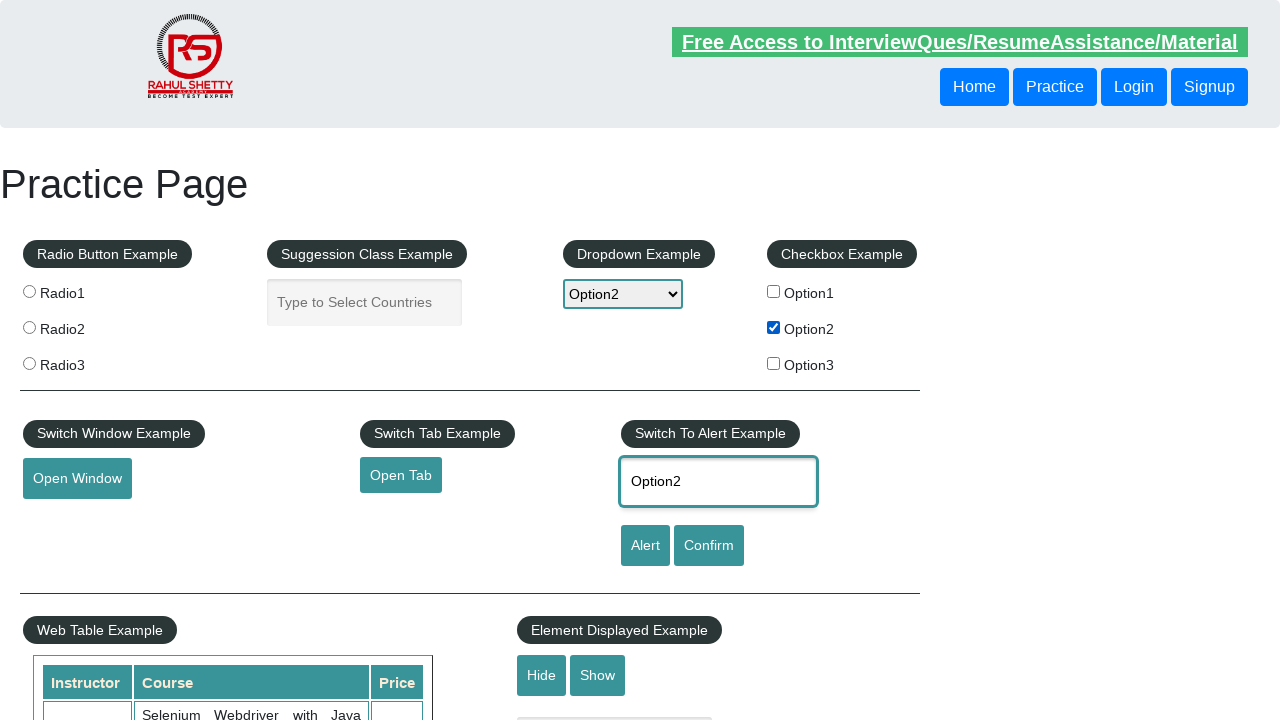

Clicked the alert button at (645, 546) on #alertbtn
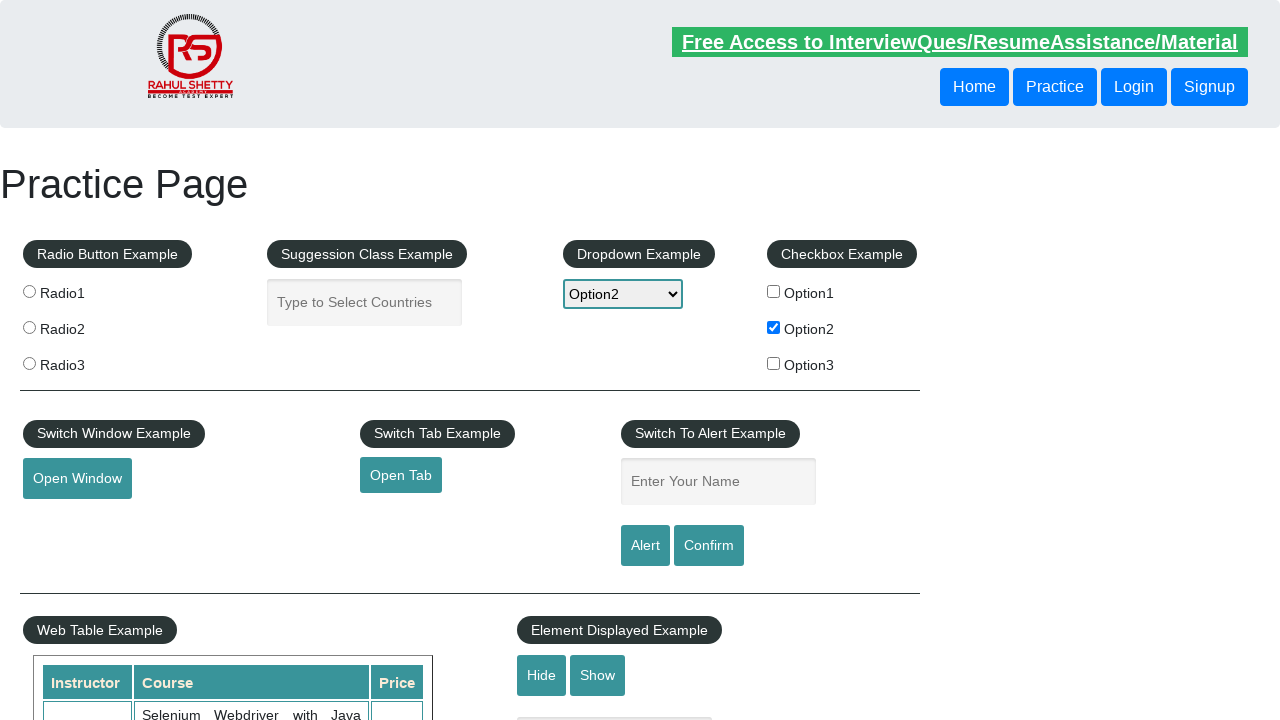

Set up dialog handler to accept alert
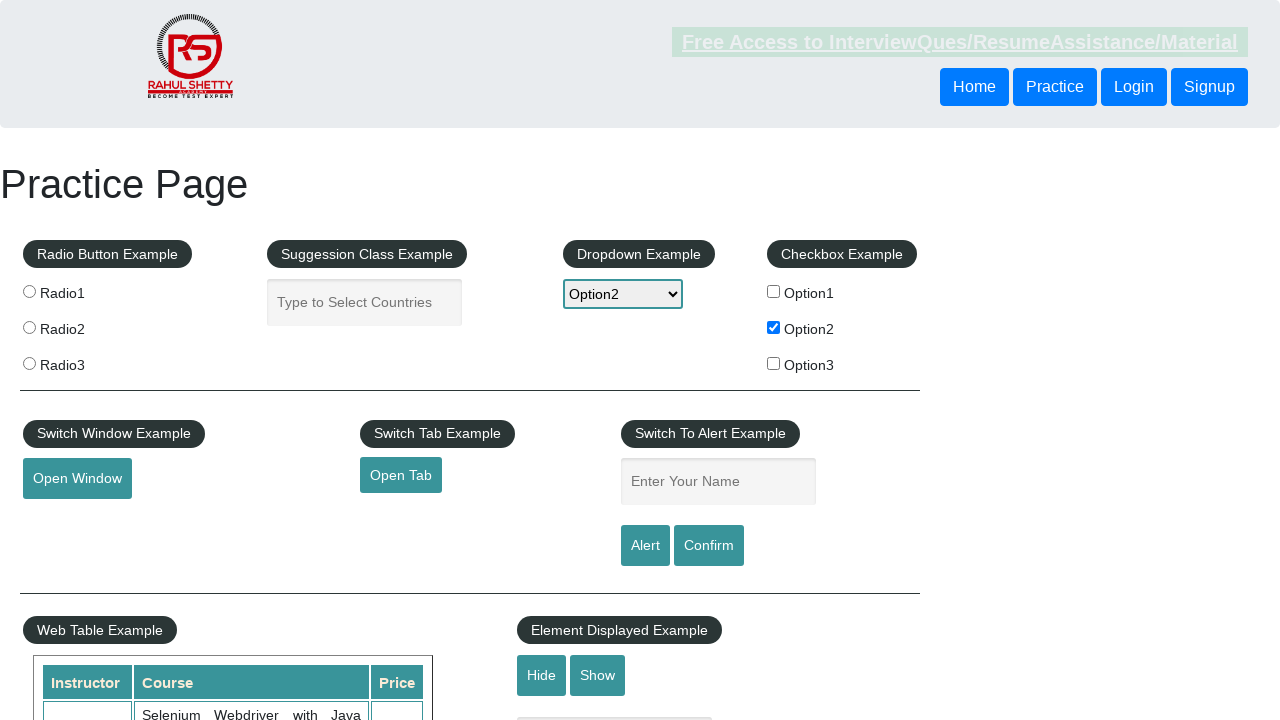

Waited 500ms for alert to be processed
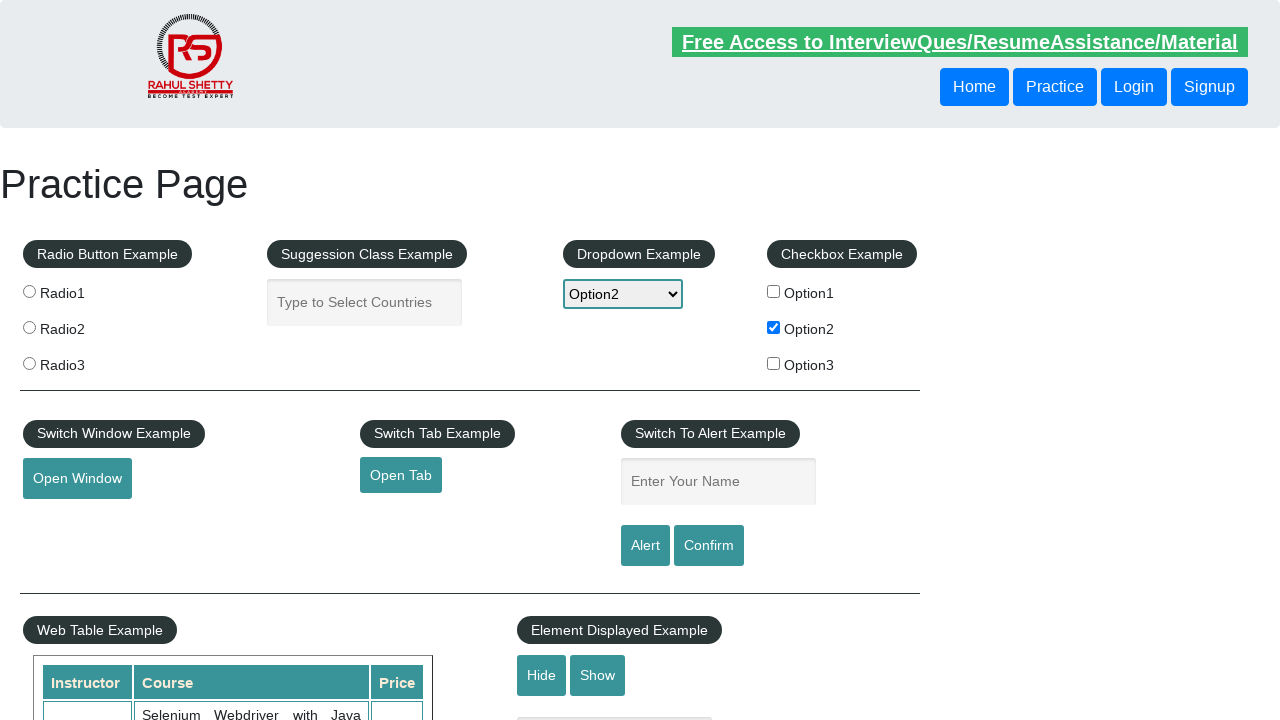

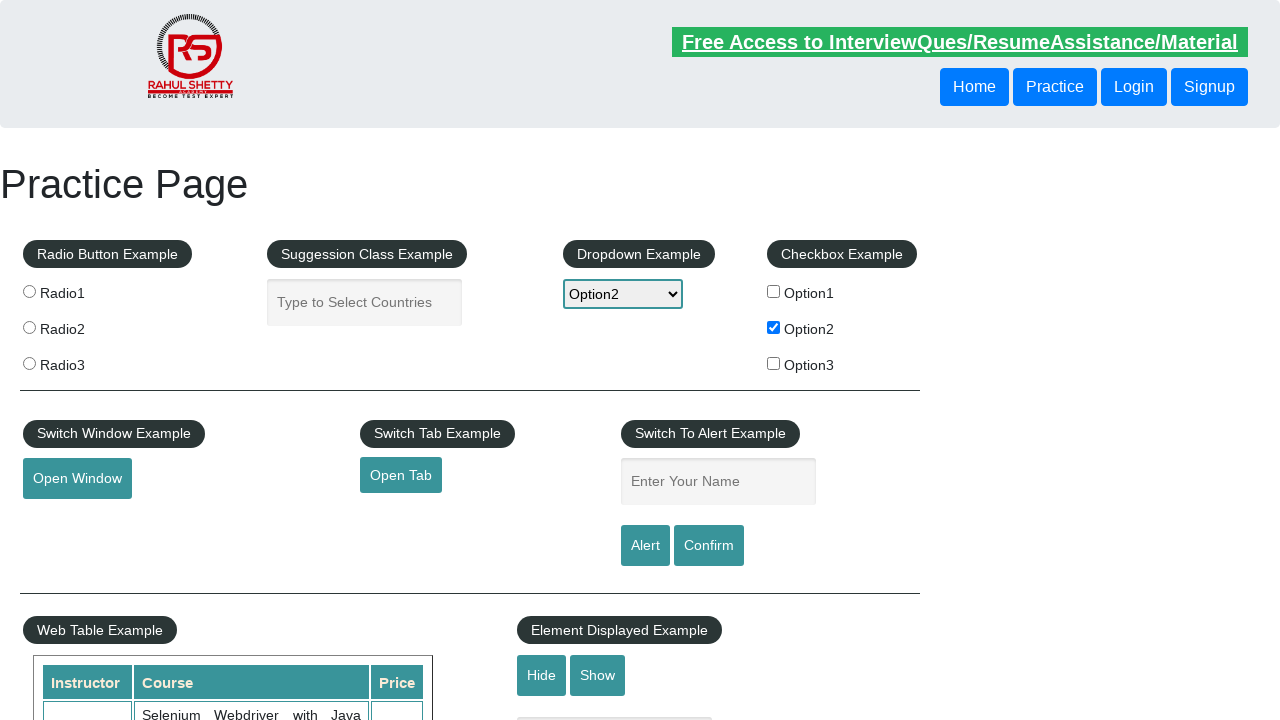